Tests filling a text input field on a hidden division demo page by entering a name value

Starting URL: https://demoapps.qspiders.com/ui/hidden?sublist=0

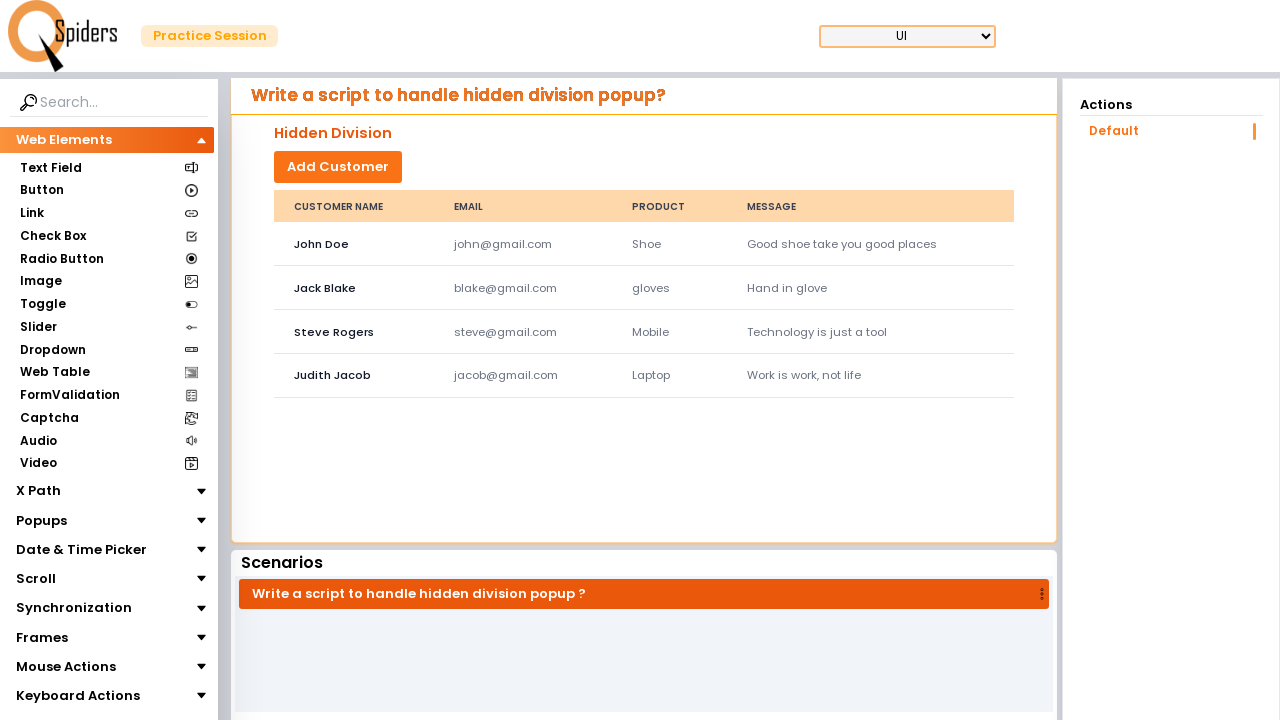

Navigated to hidden division demo page
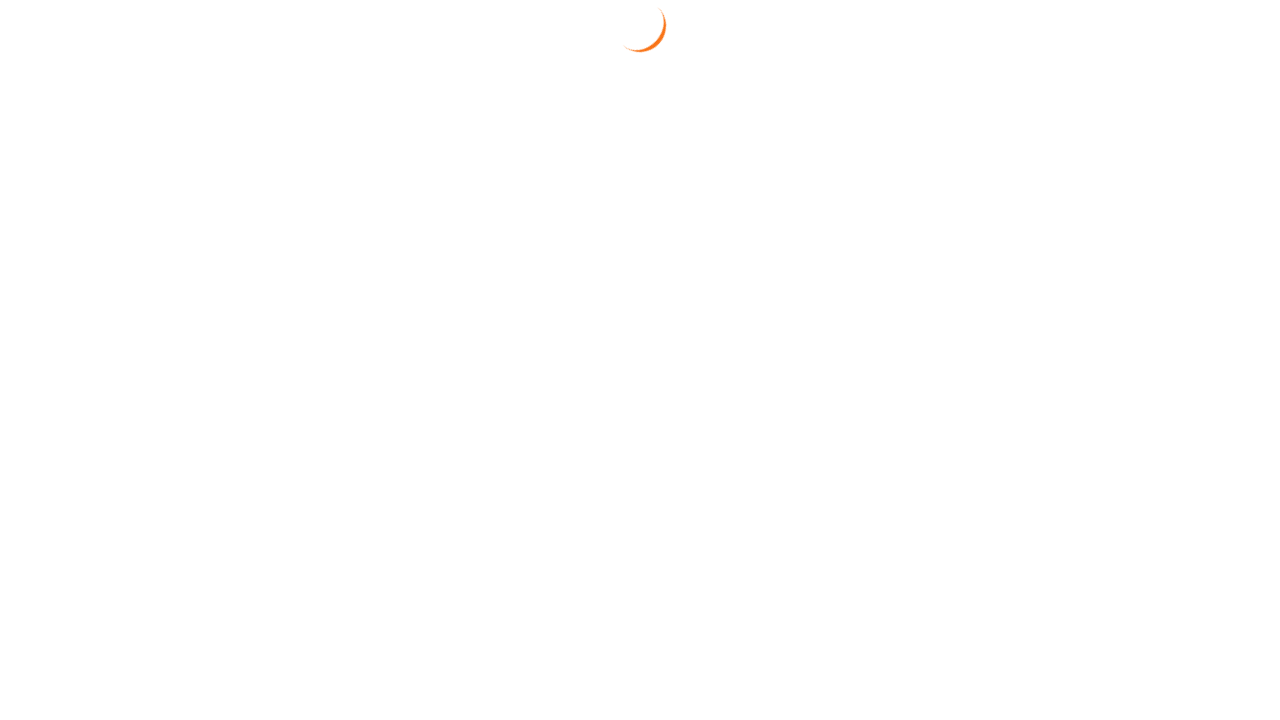

Filled text input field with name 'Dini' on input[type='text']
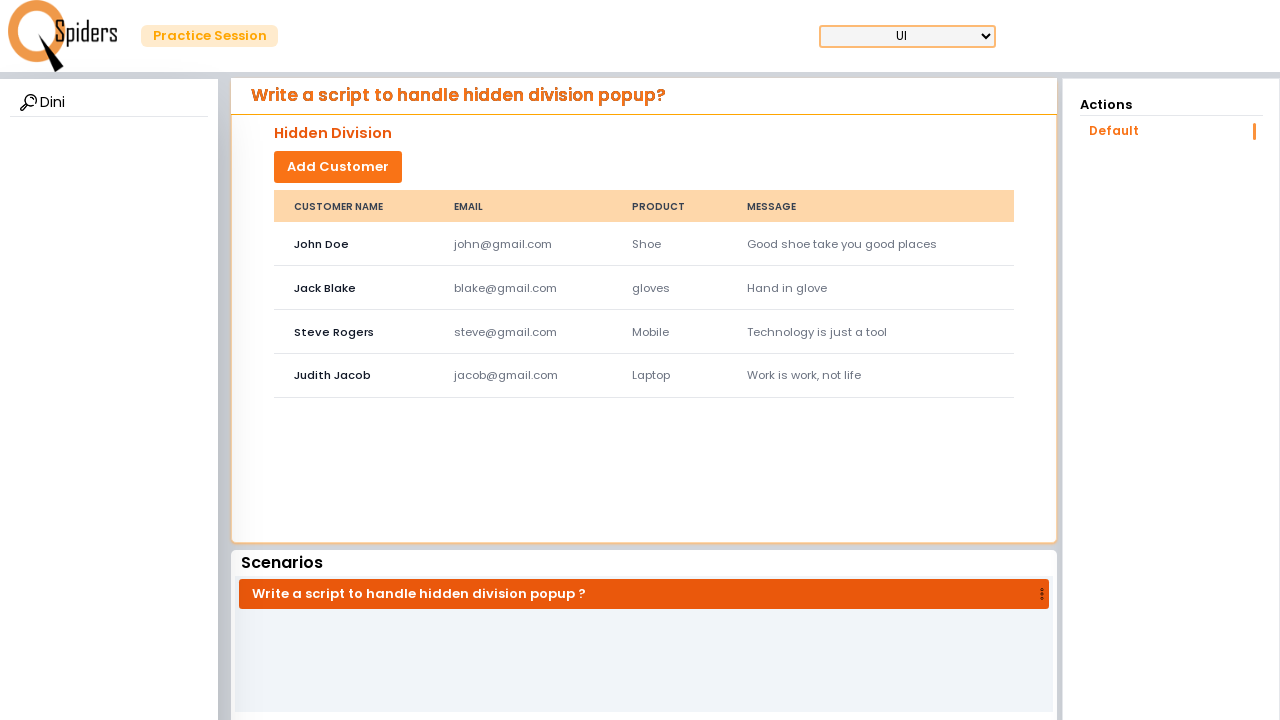

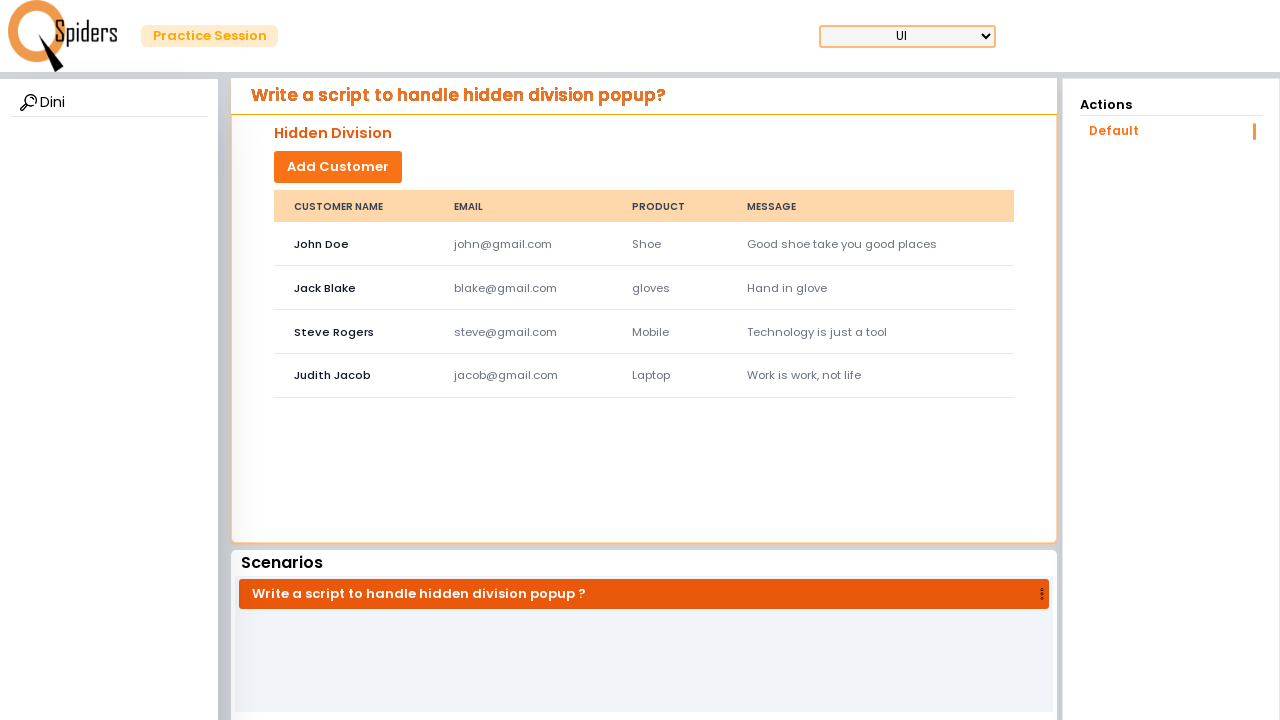